Tests that the currently applied filter is highlighted in the filter bar

Starting URL: https://demo.playwright.dev/todomvc

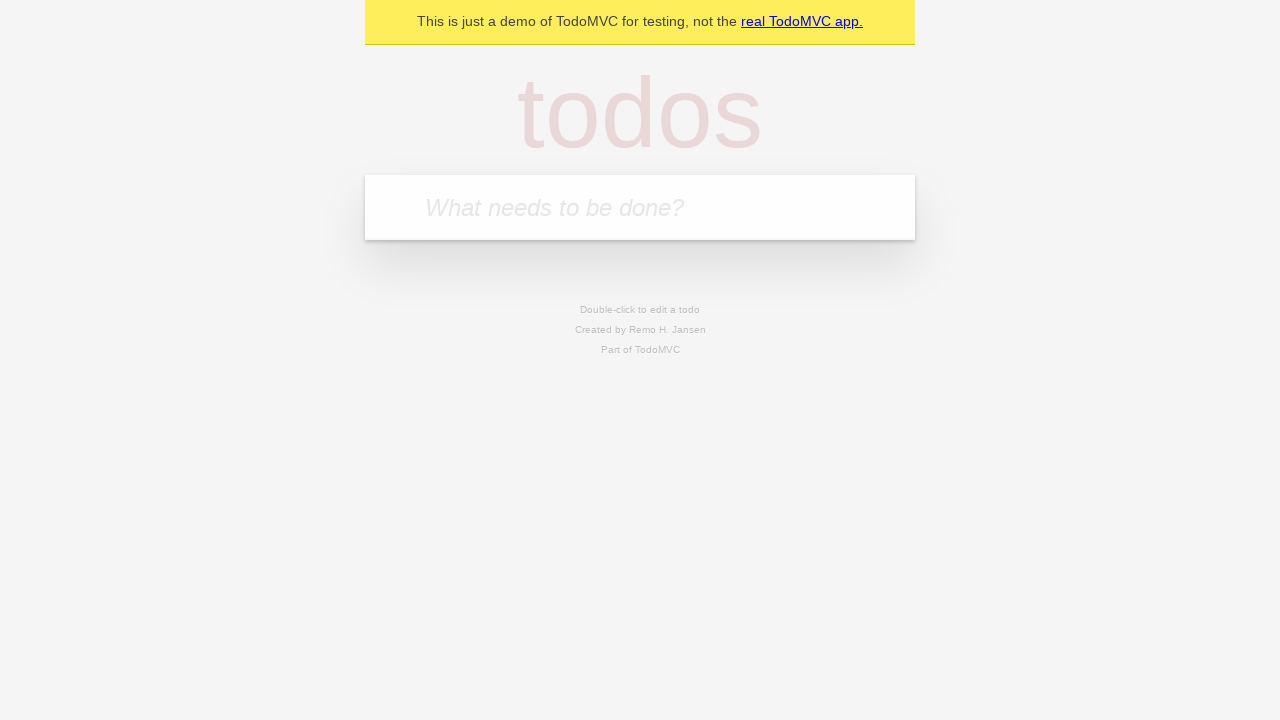

Filled new todo field with 'buy some cheese' on .new-todo
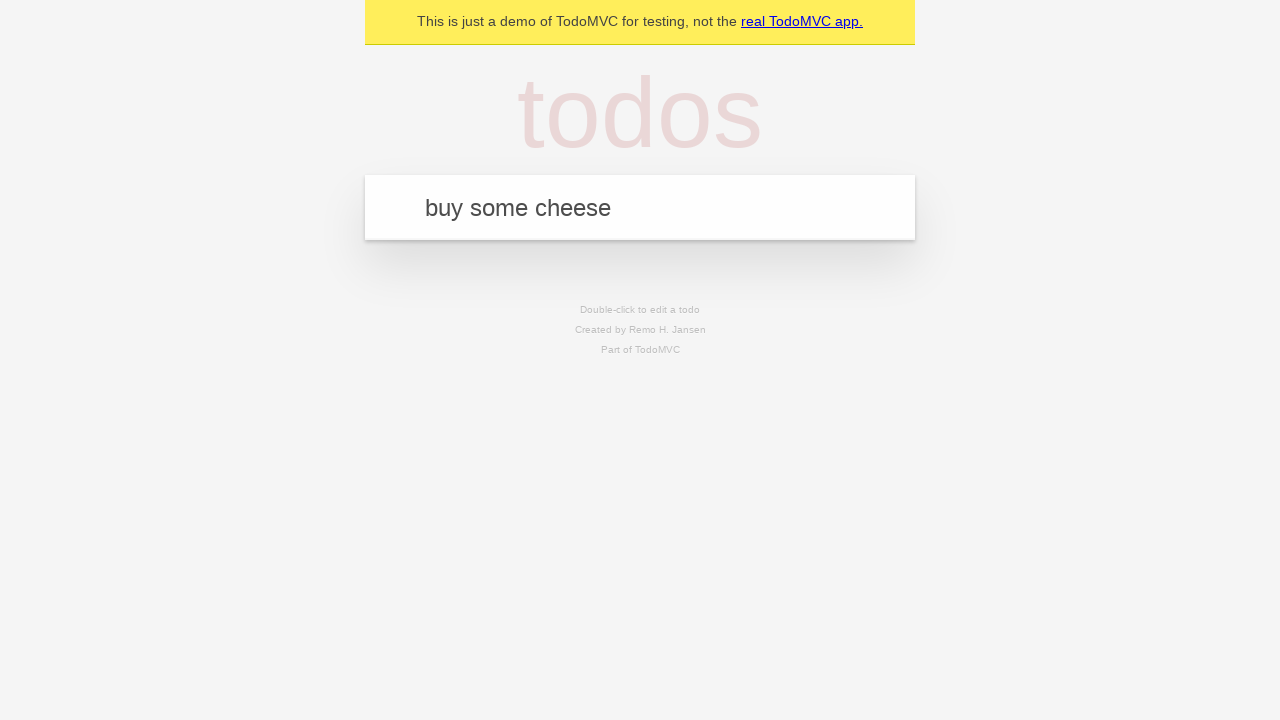

Pressed Enter to create first todo on .new-todo
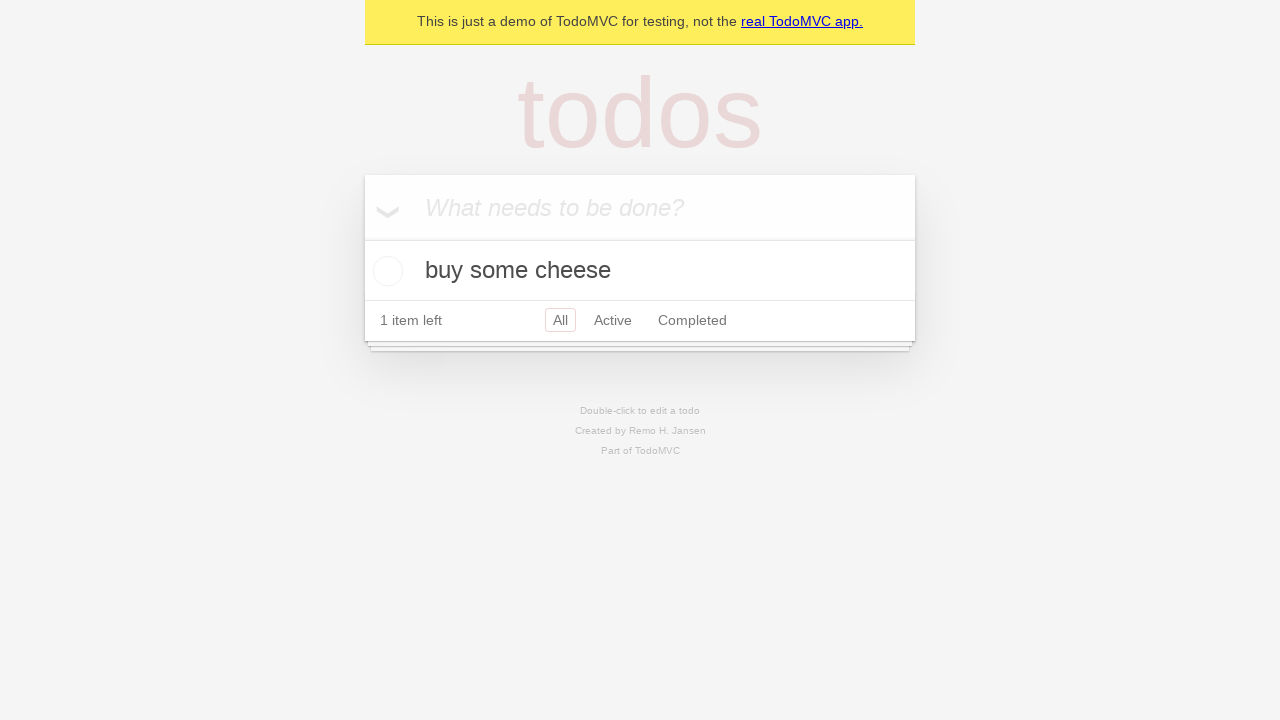

Filled new todo field with 'feed the cat' on .new-todo
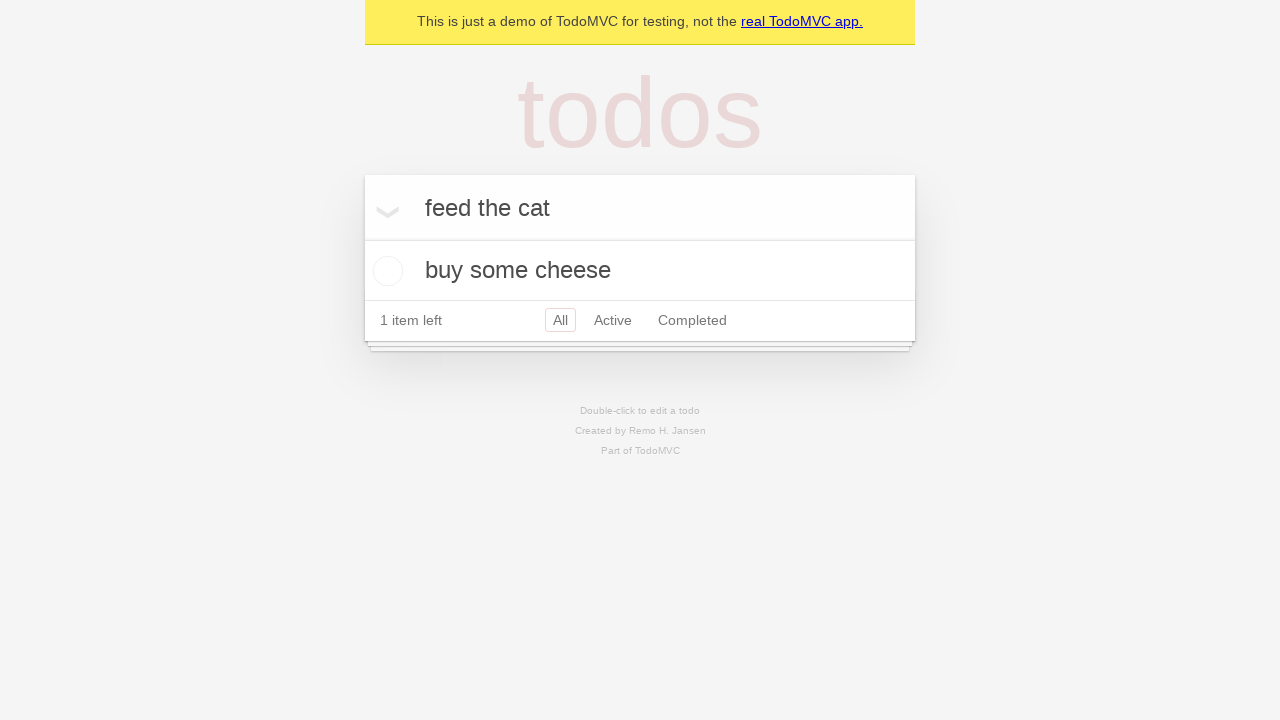

Pressed Enter to create second todo on .new-todo
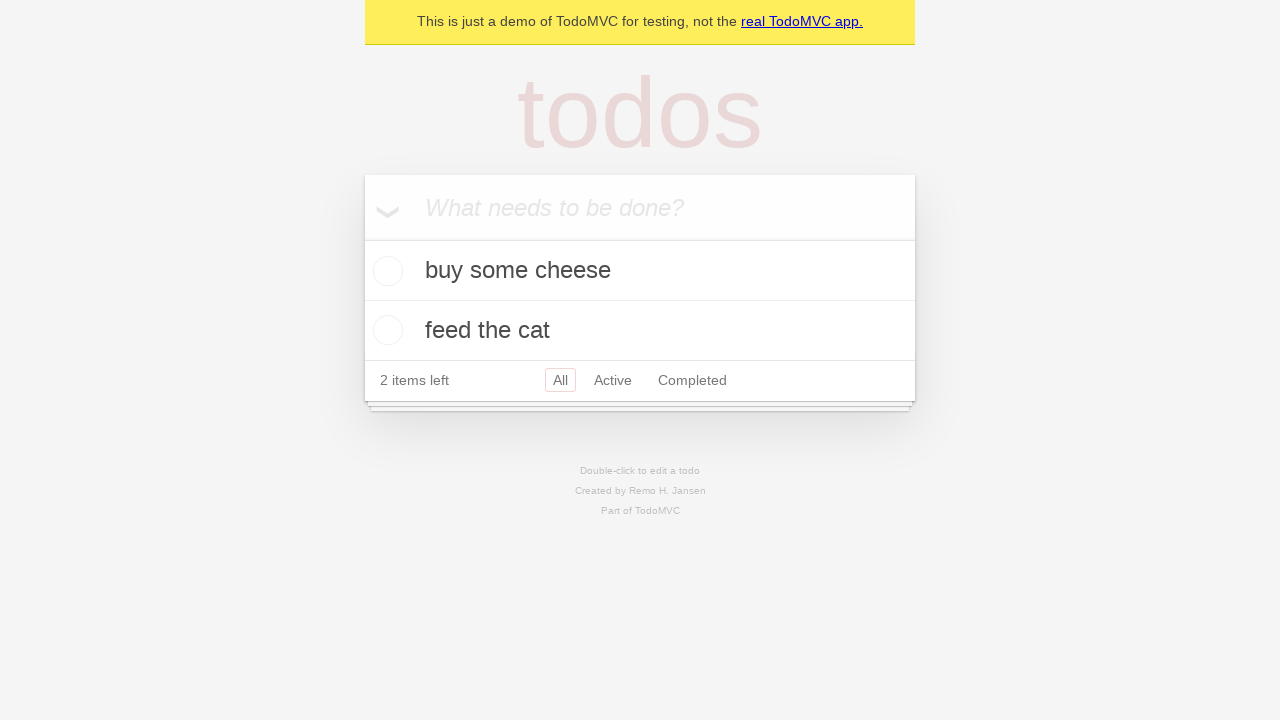

Filled new todo field with 'book a doctors appointment' on .new-todo
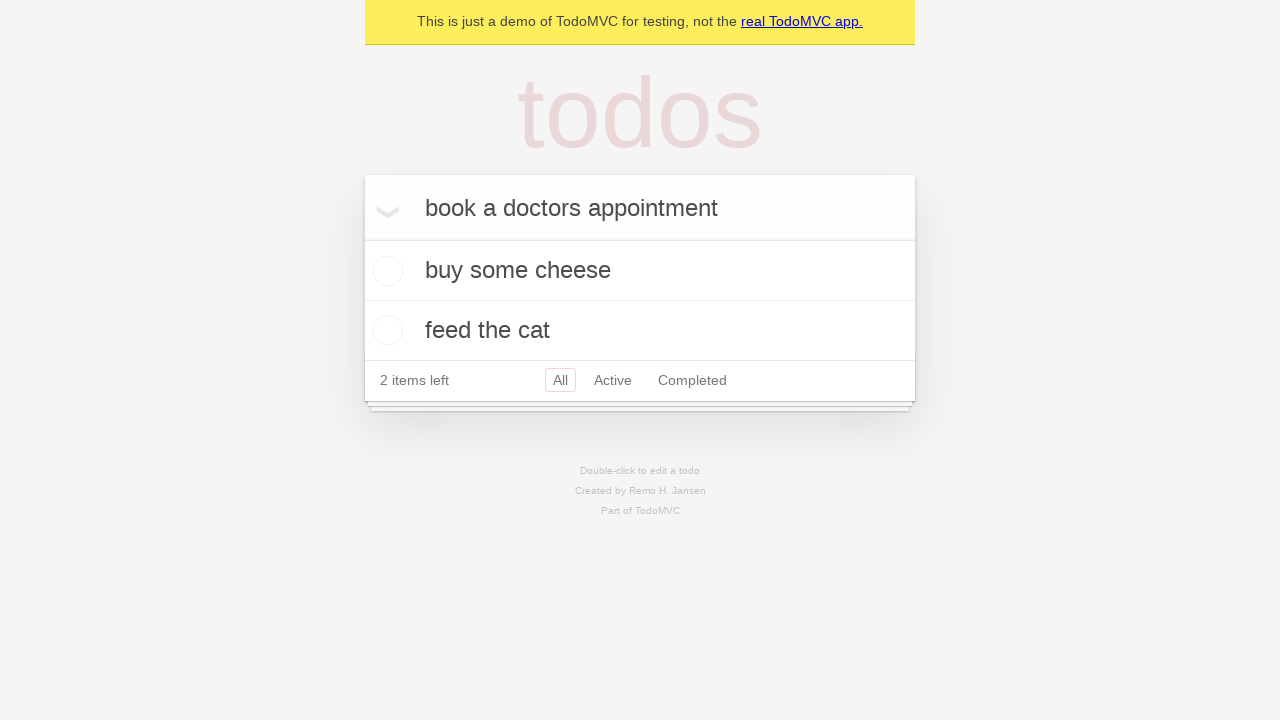

Pressed Enter to create third todo on .new-todo
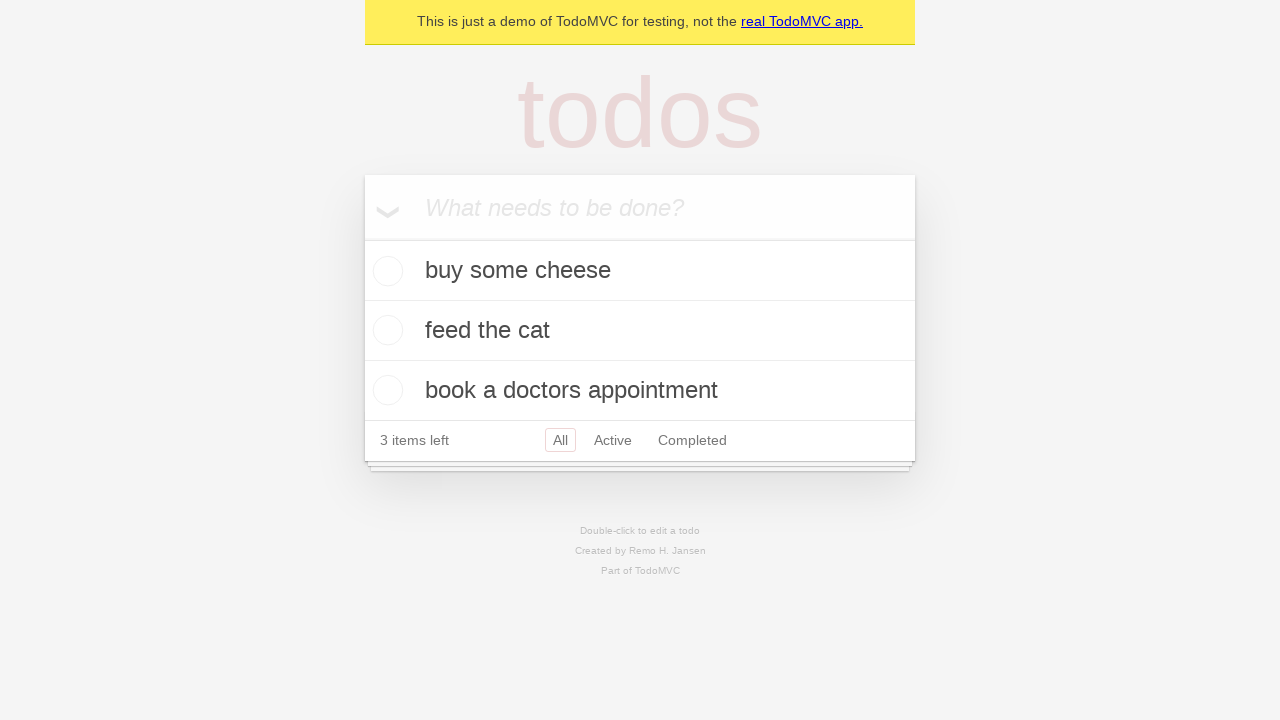

Clicked Active filter button at (613, 440) on .filters >> text=Active
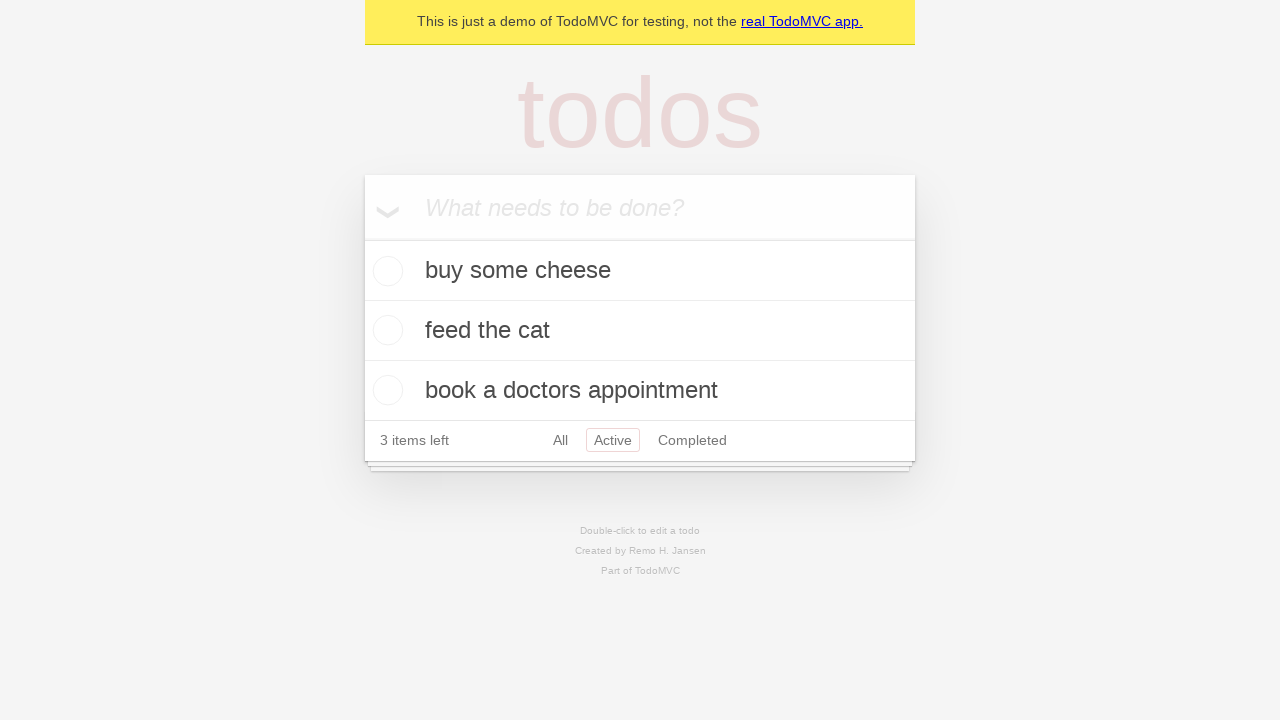

Clicked Completed filter button to highlight the currently applied filter at (692, 440) on .filters >> text=Completed
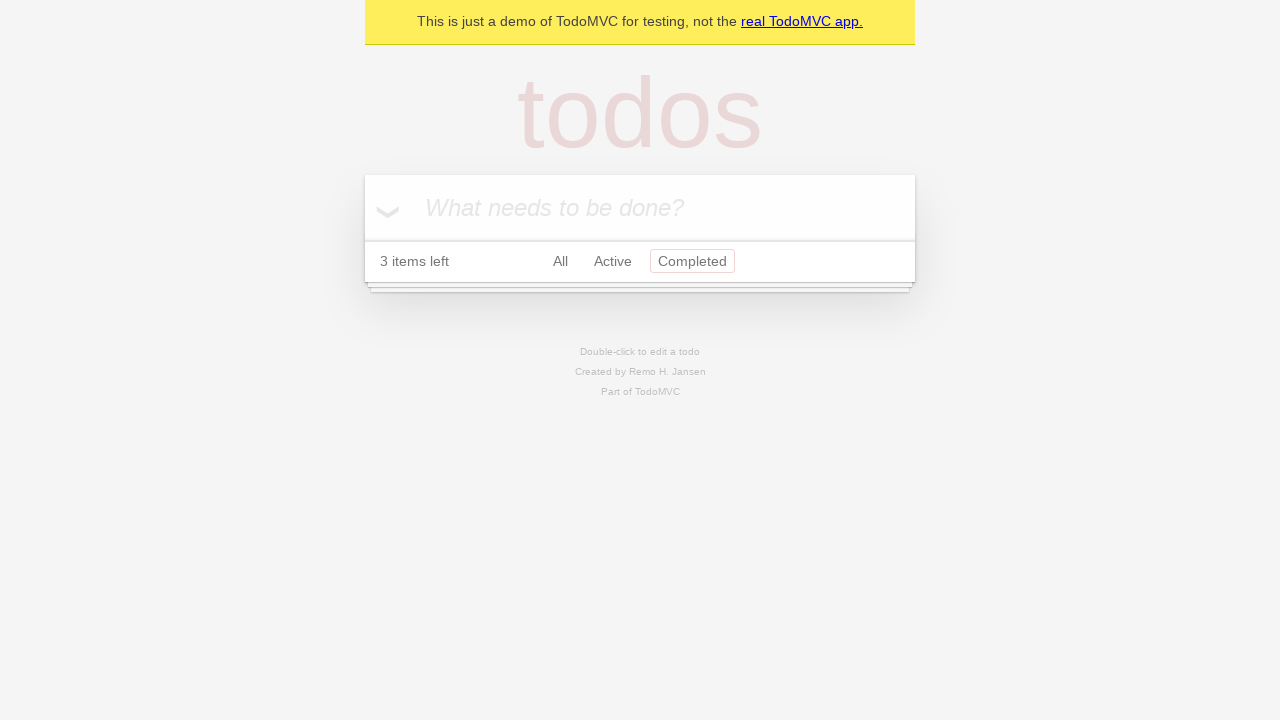

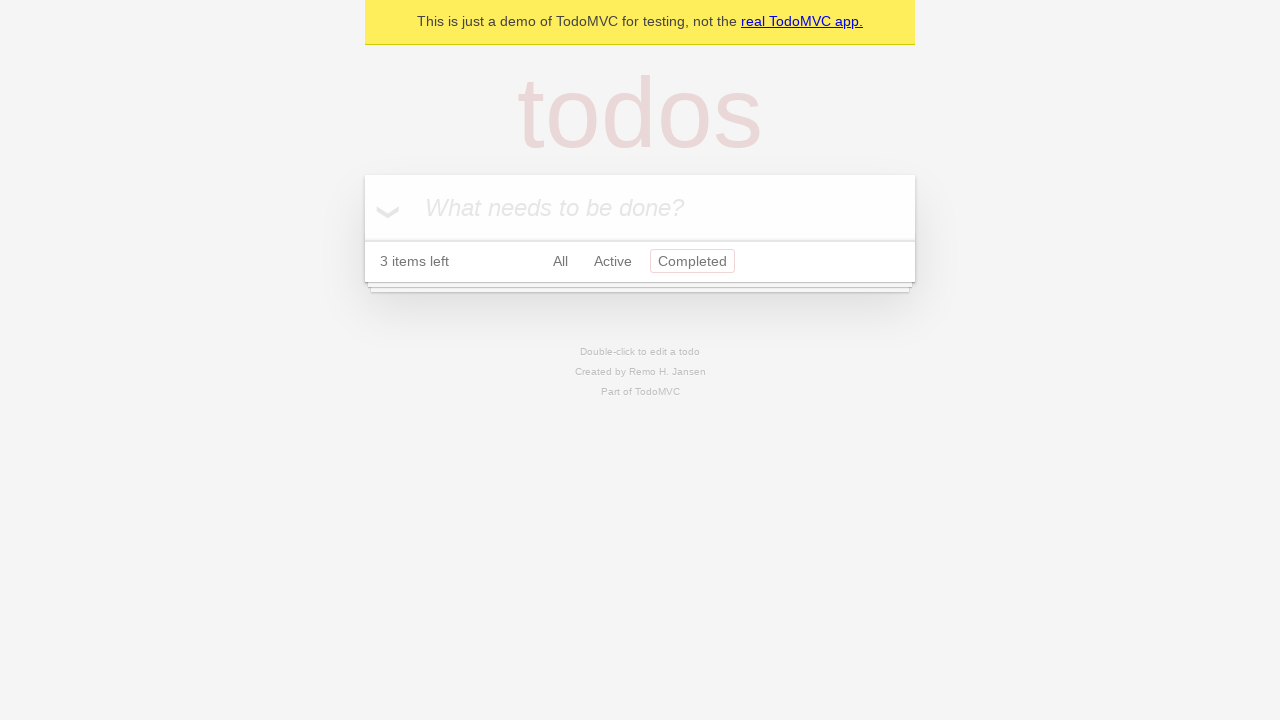